Tests the contact form functionality by filling in all fields and attempting to submit, expecting a recaptcha validation alert

Starting URL: https://shopdemo.e-junkie.com/

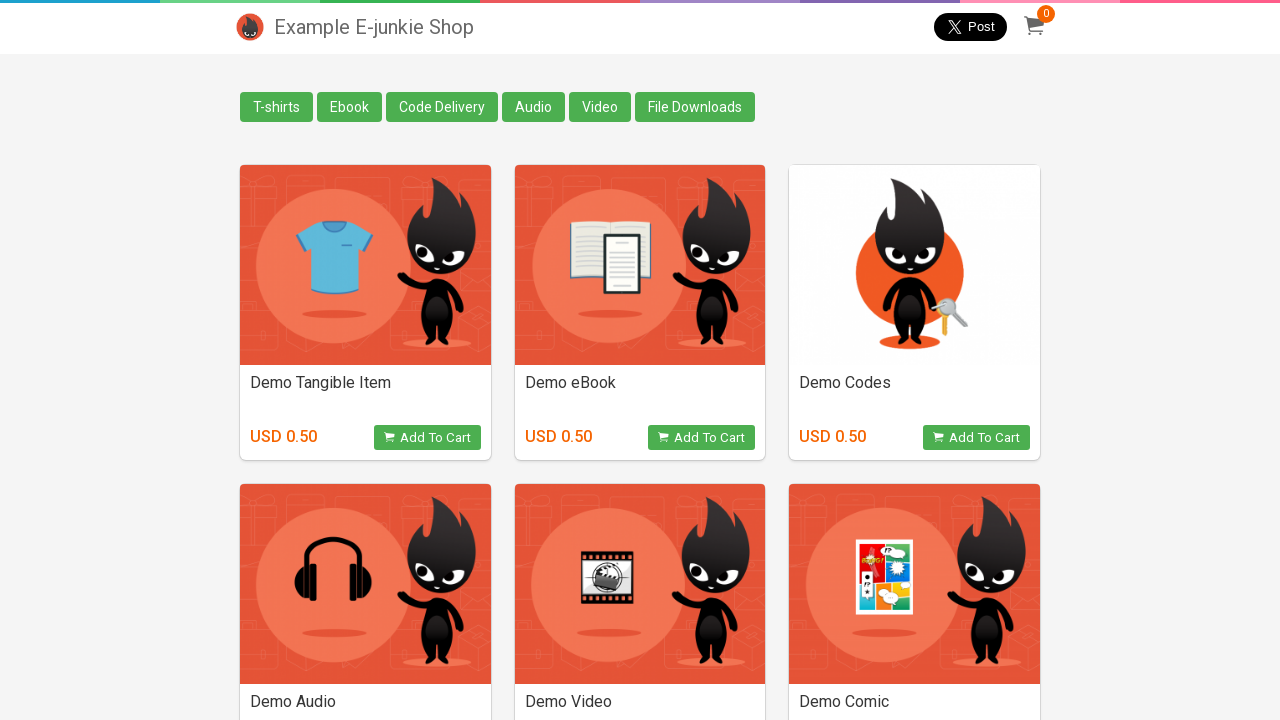

Clicked on Contact Us link at (250, 690) on a.contact
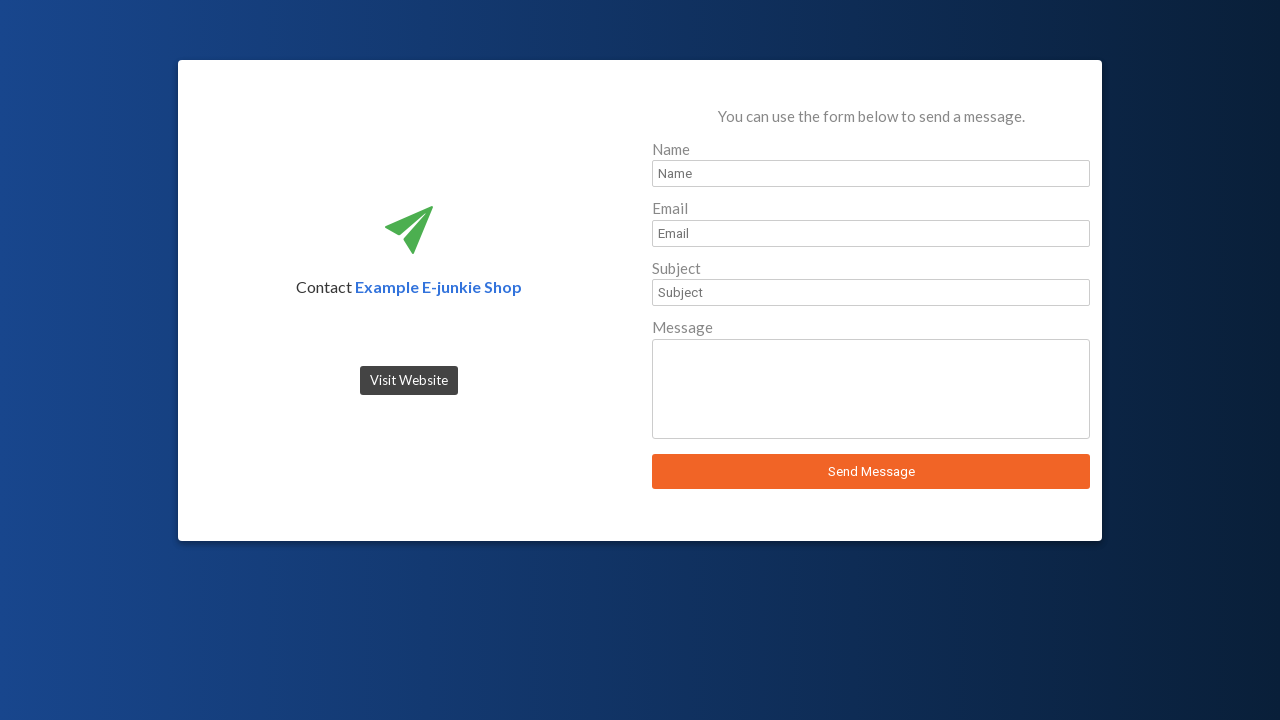

Filled sender name field with 'Andrey' on #sender_name
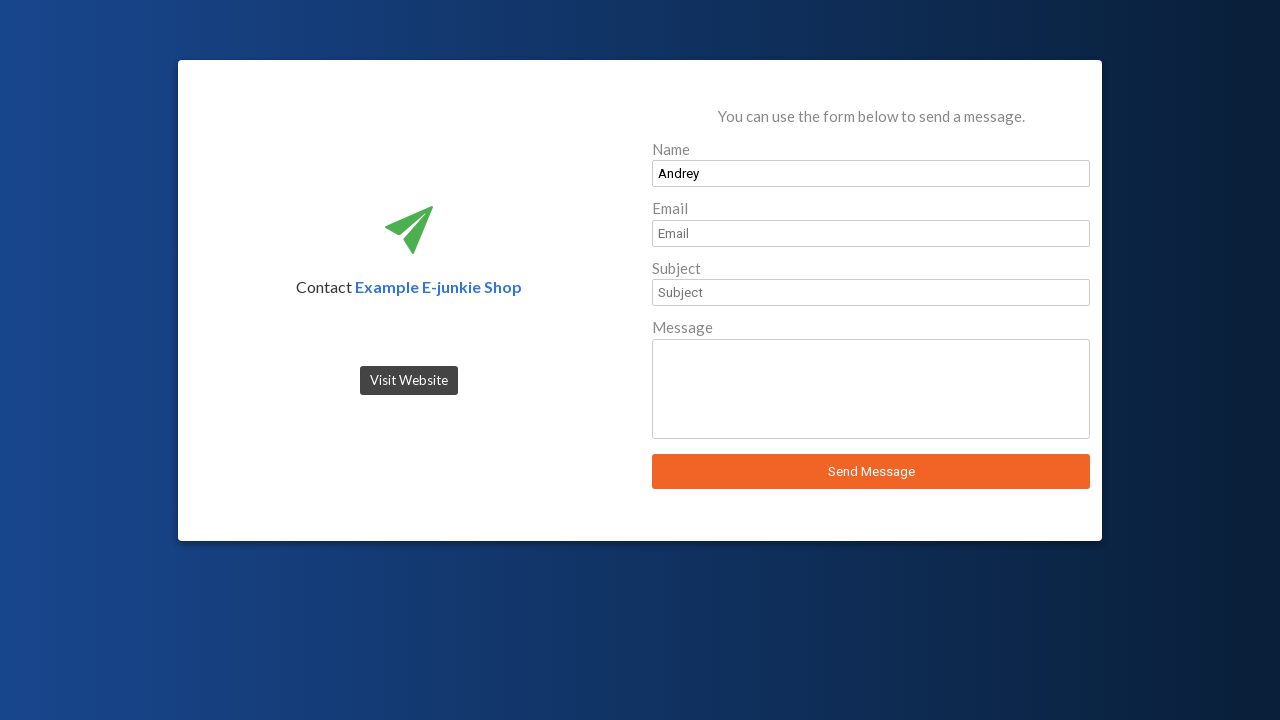

Filled sender email field with 'TechnoStudy@gmail.com' on #sender_email
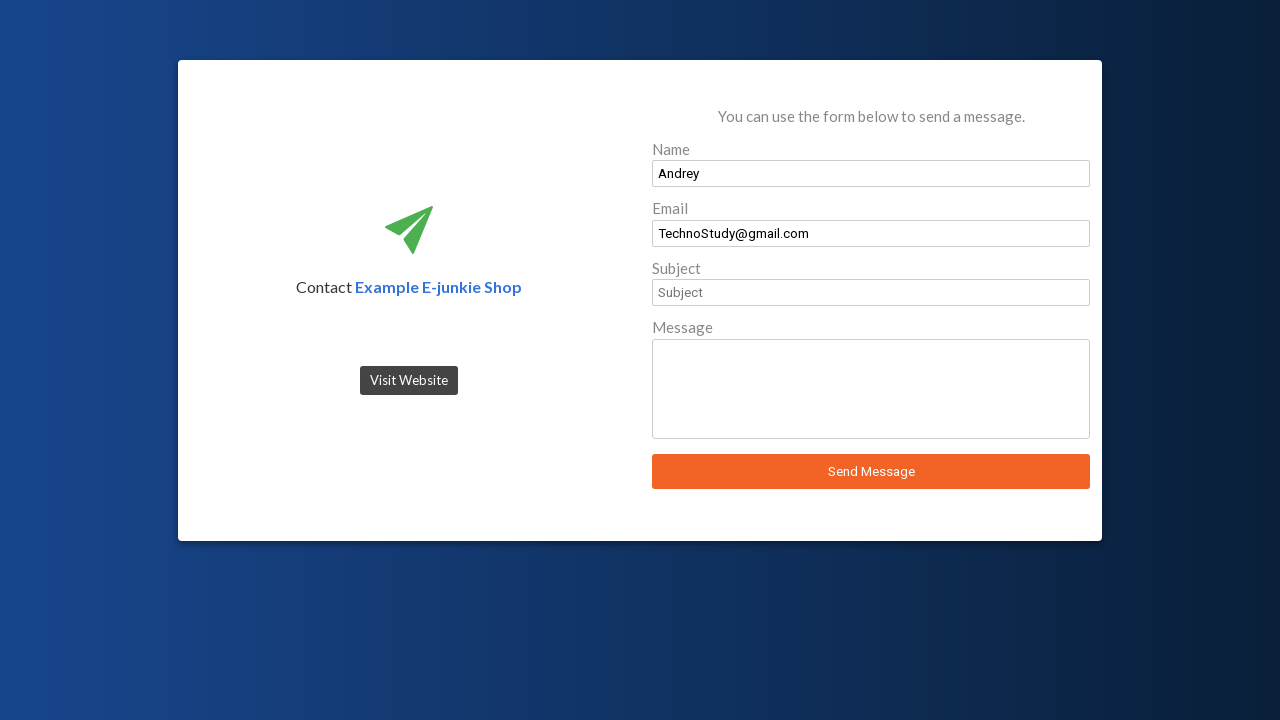

Filled subject field with 'Book' on #sender_subject
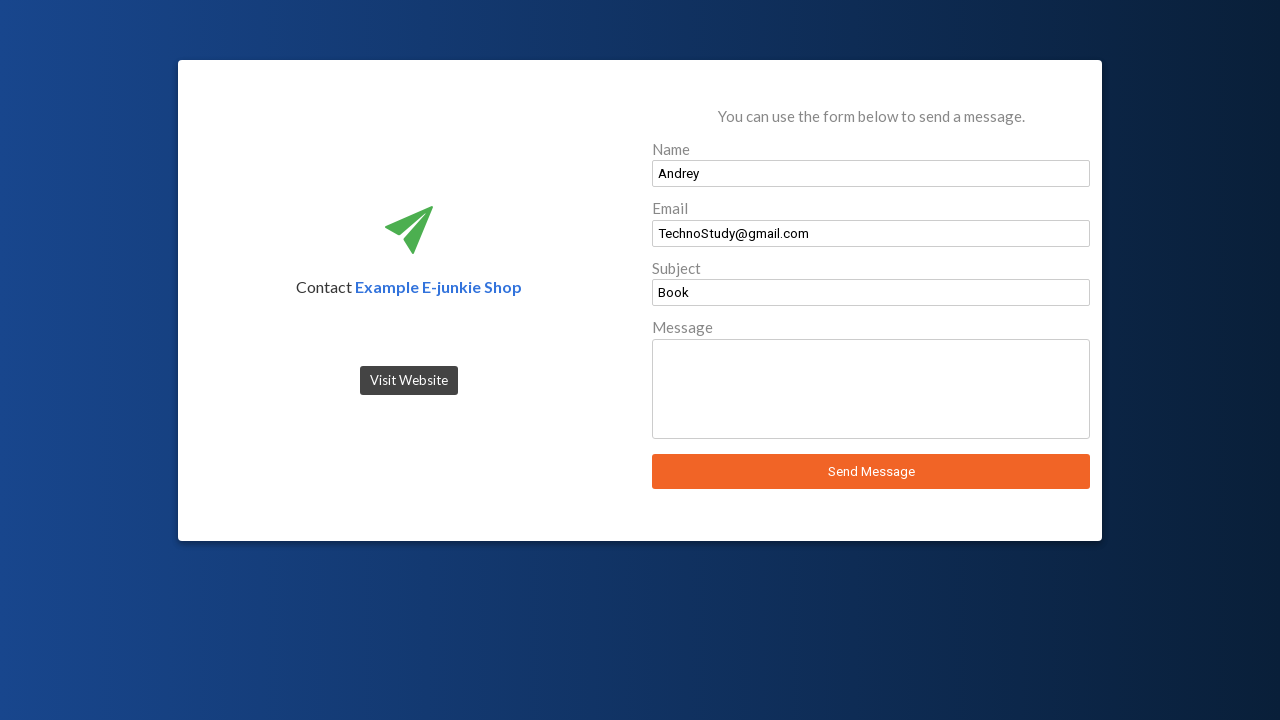

Filled message field with 'message' on #sender_message
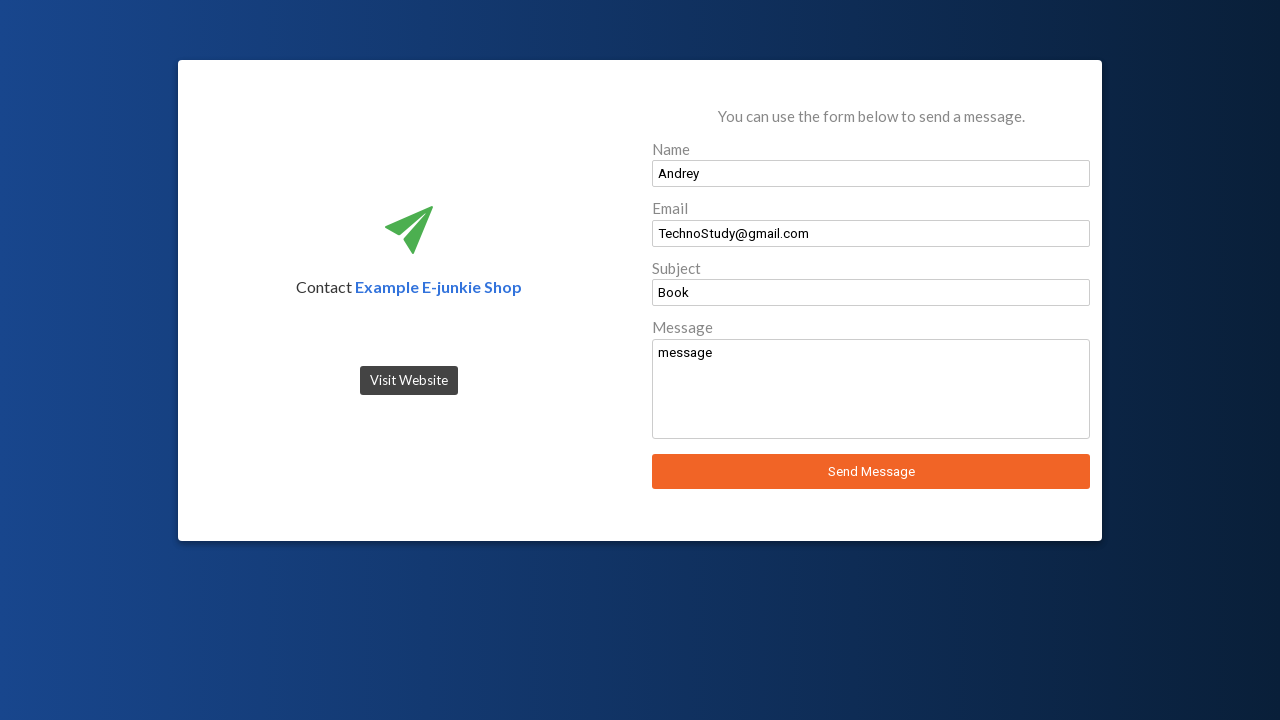

Clicked send message button at (871, 472) on #send_message_button
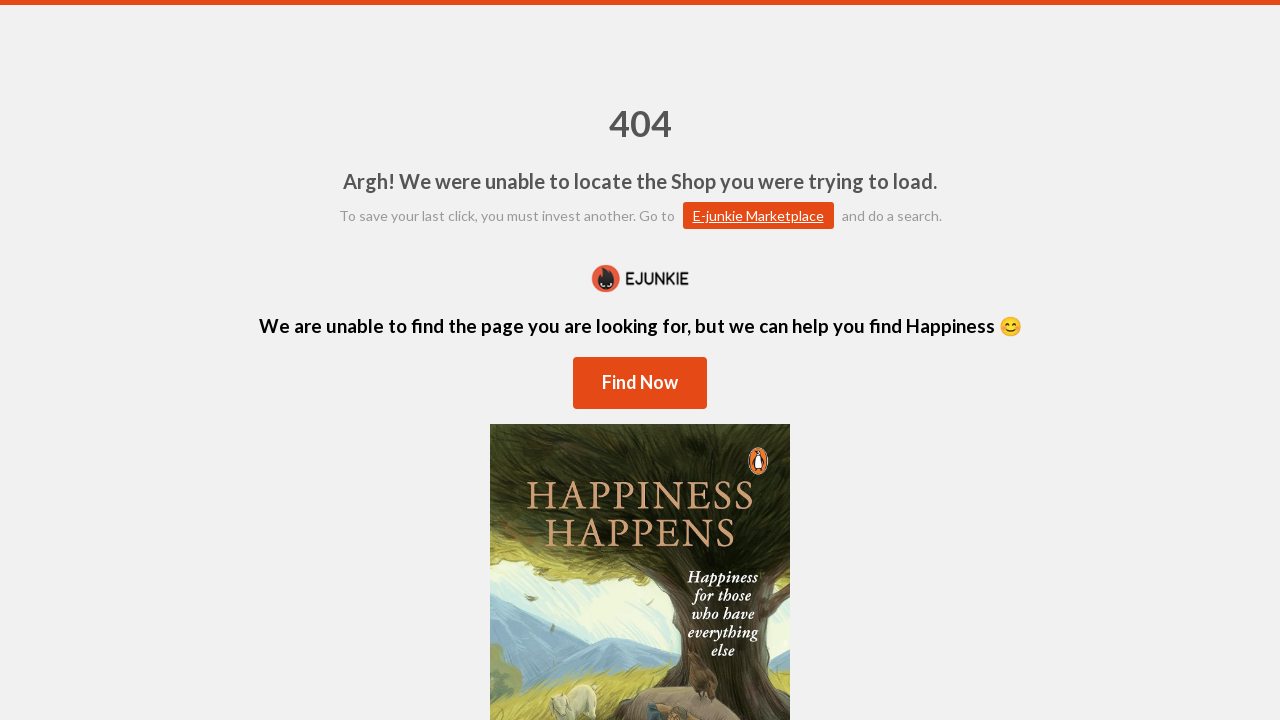

Set up dialog handler to accept recaptcha validation alert
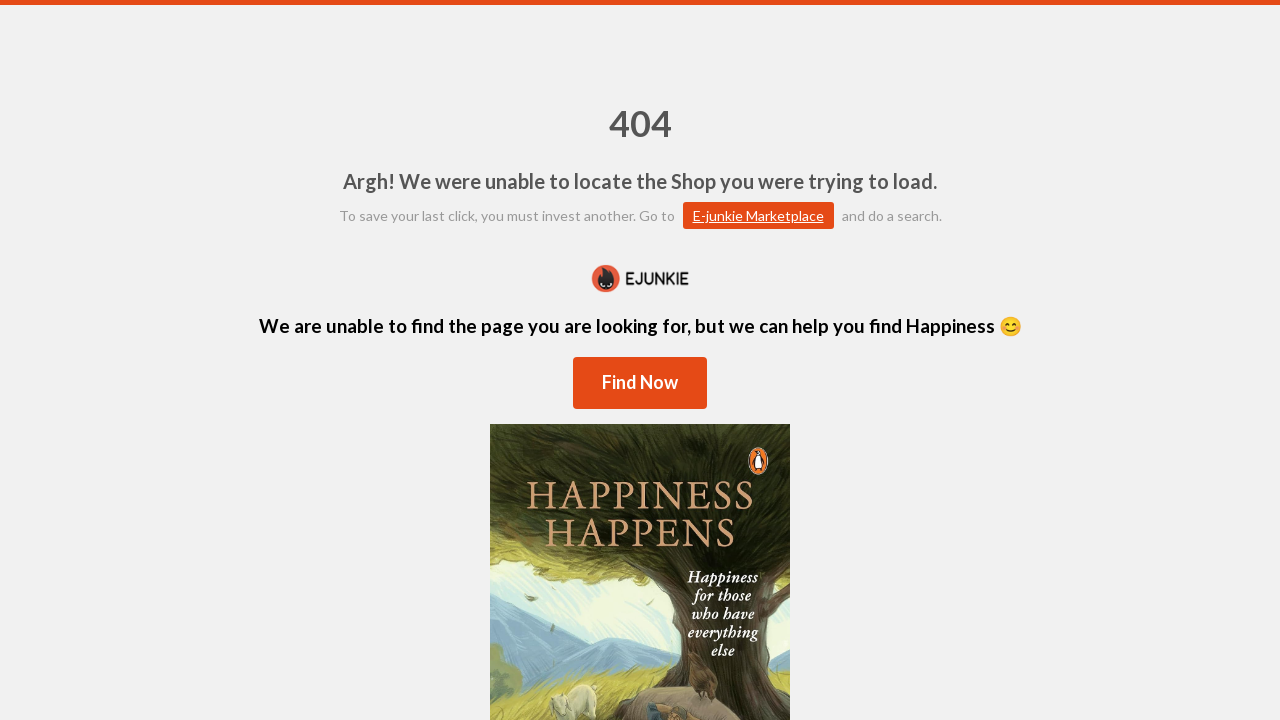

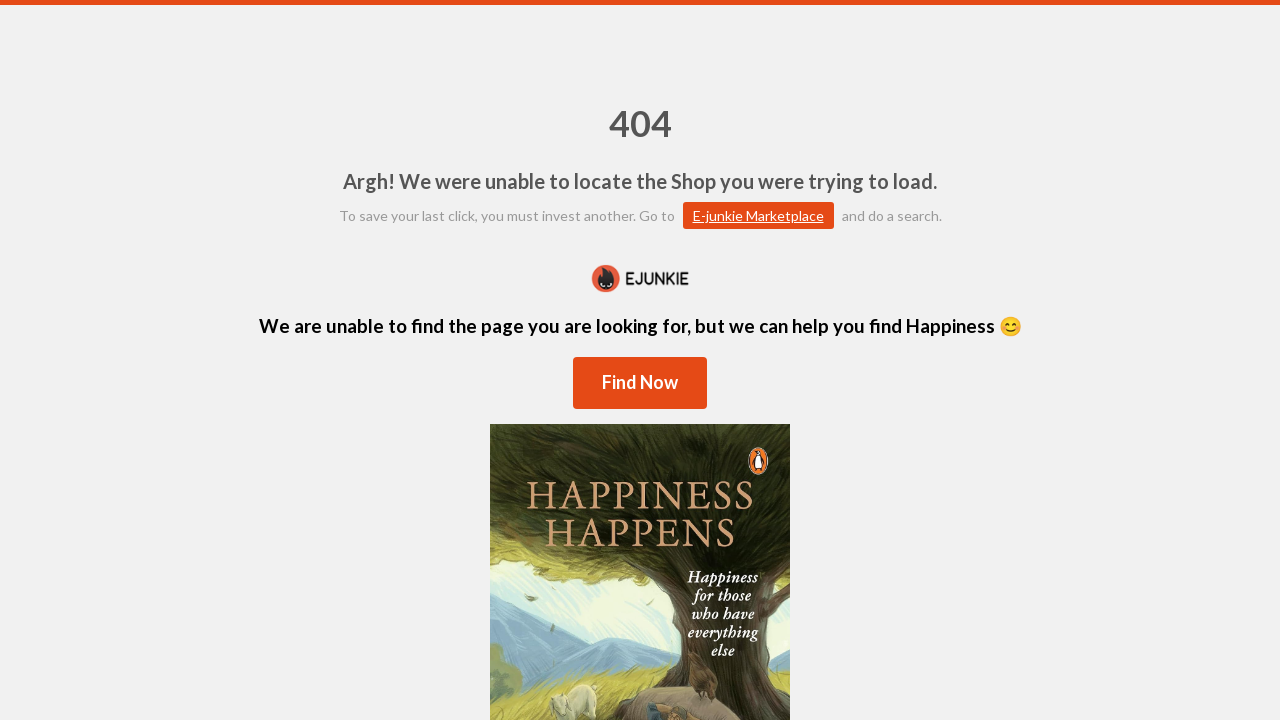